Tests the "Get started" link navigation by clicking it and verifying the Installation heading appears

Starting URL: https://playwright.dev/

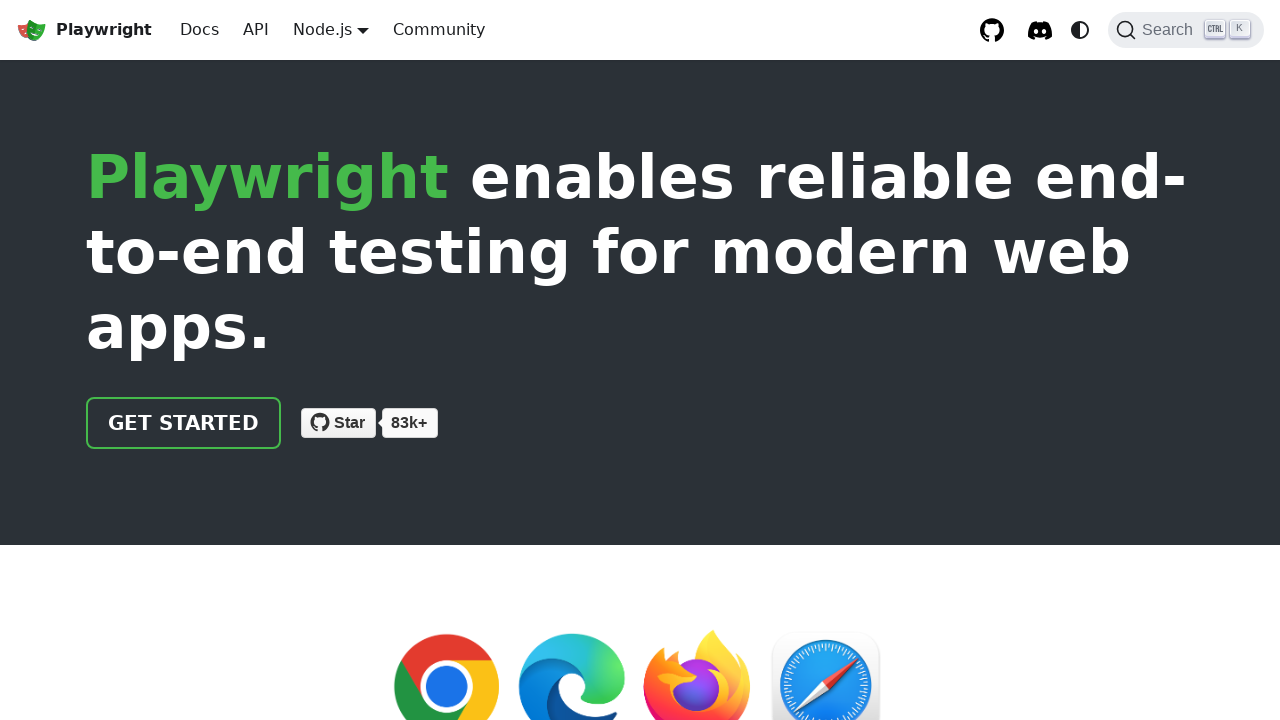

Clicked the 'Get started' link at (184, 423) on internal:role=link[name="Get started"i]
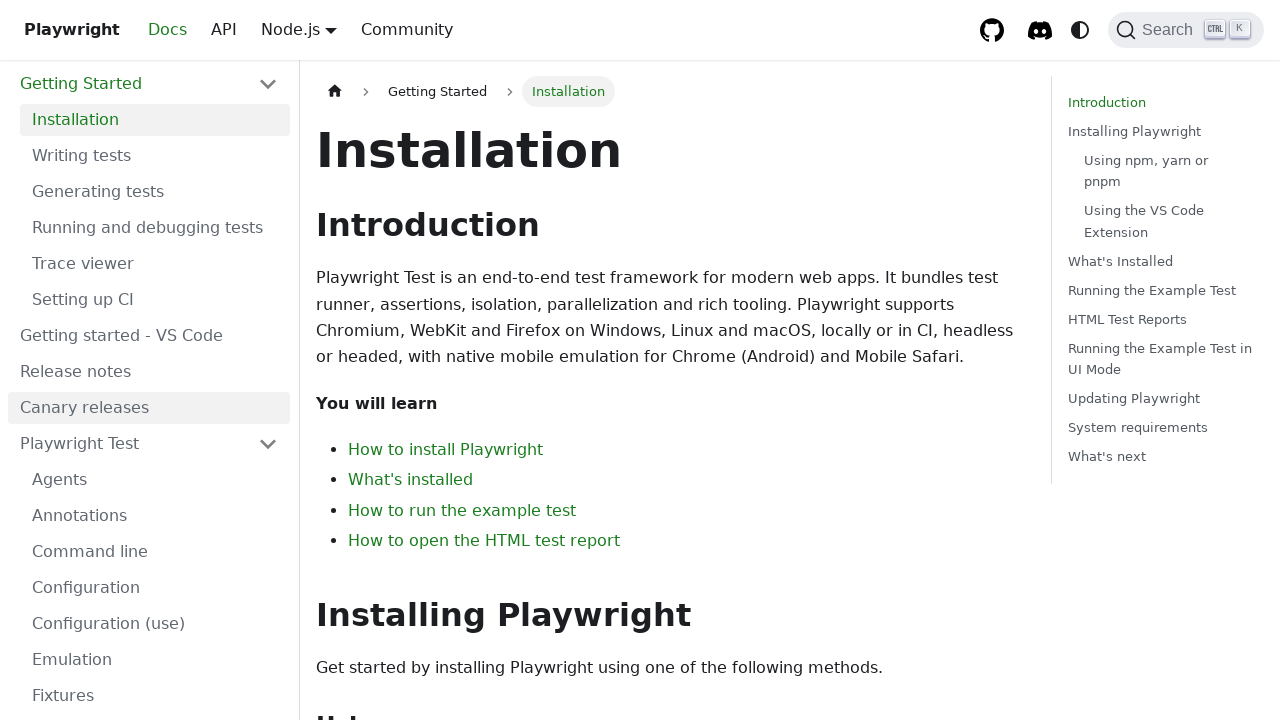

Installation heading appeared and is visible
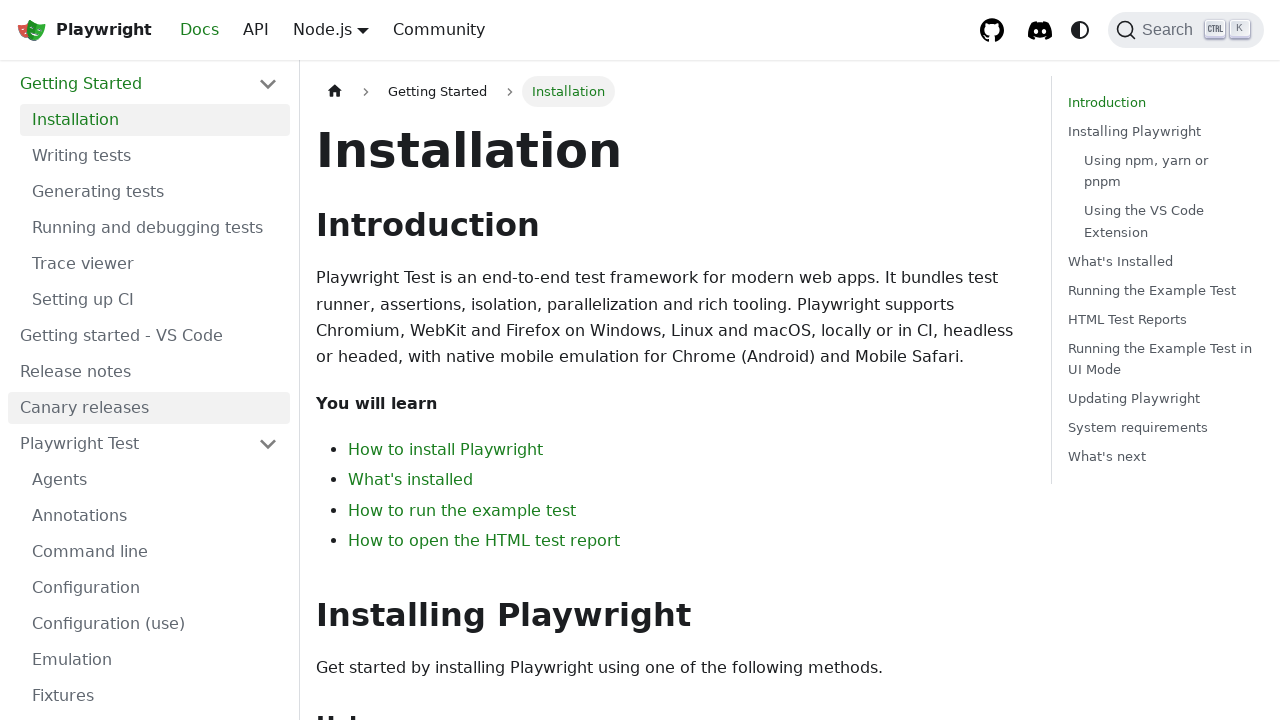

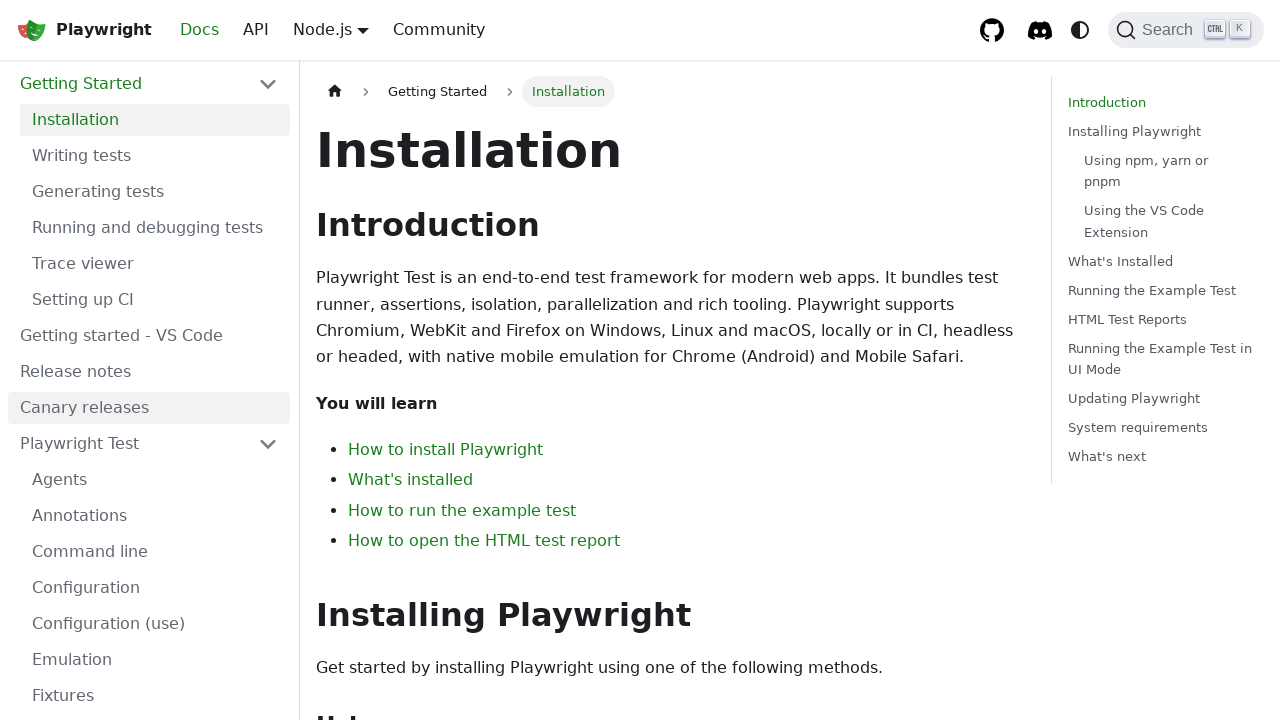